Tests brand consistency by clearing browser storage, navigating to a Tesla-branded report page, then clicking "New Analysis" to return to the home page and verifying the UI elements maintain consistent brand colors.

Starting URL: https://sunspire-web-app.vercel.app/

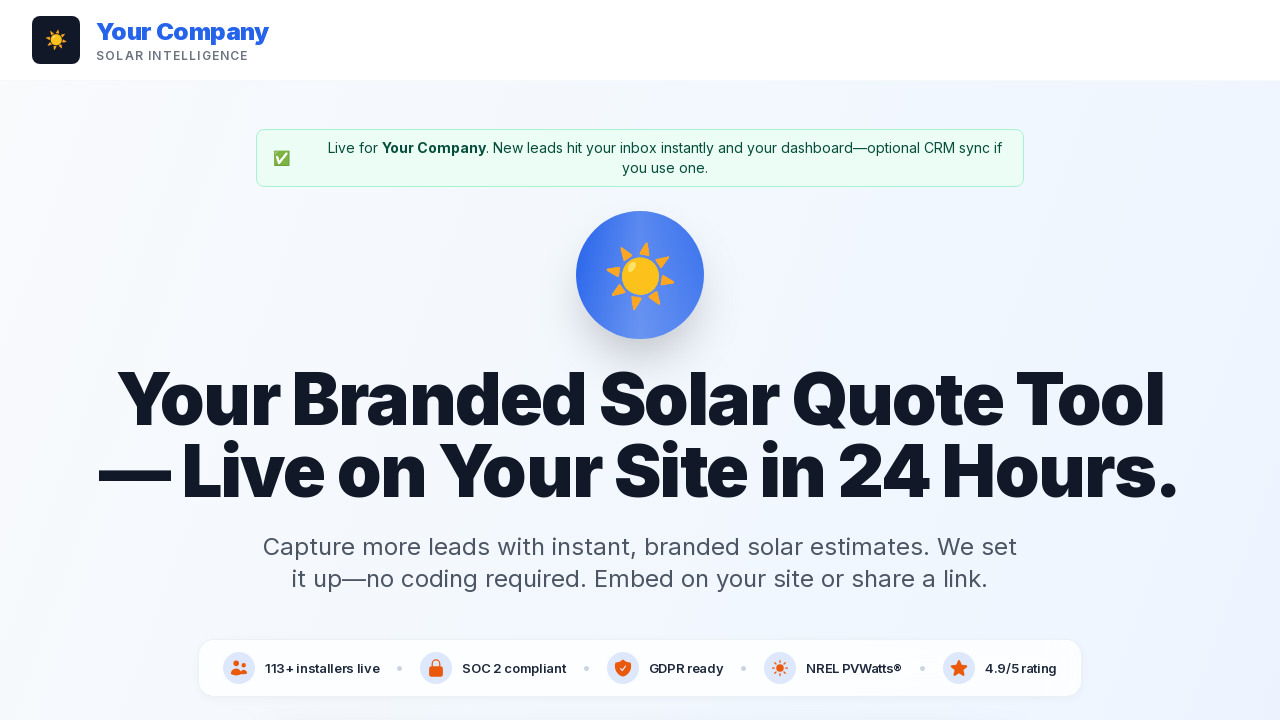

Cleared browser storage (localStorage and sessionStorage)
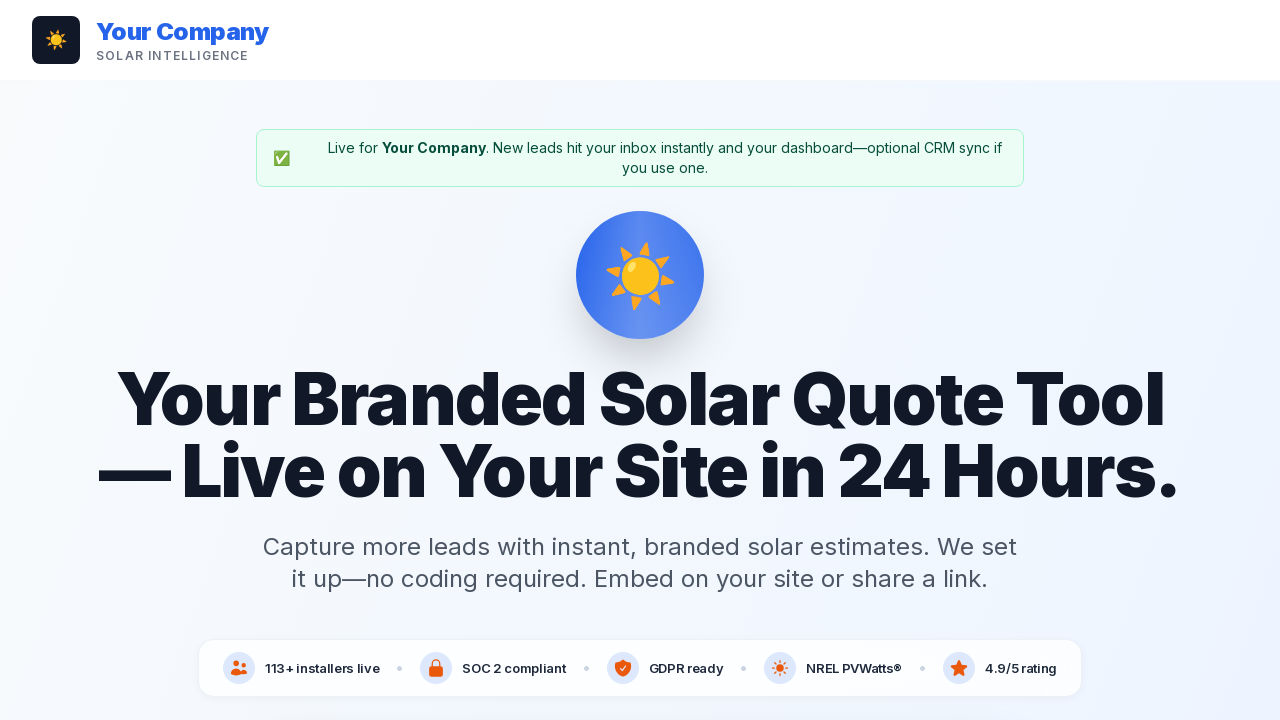

Navigated to Tesla-branded report page
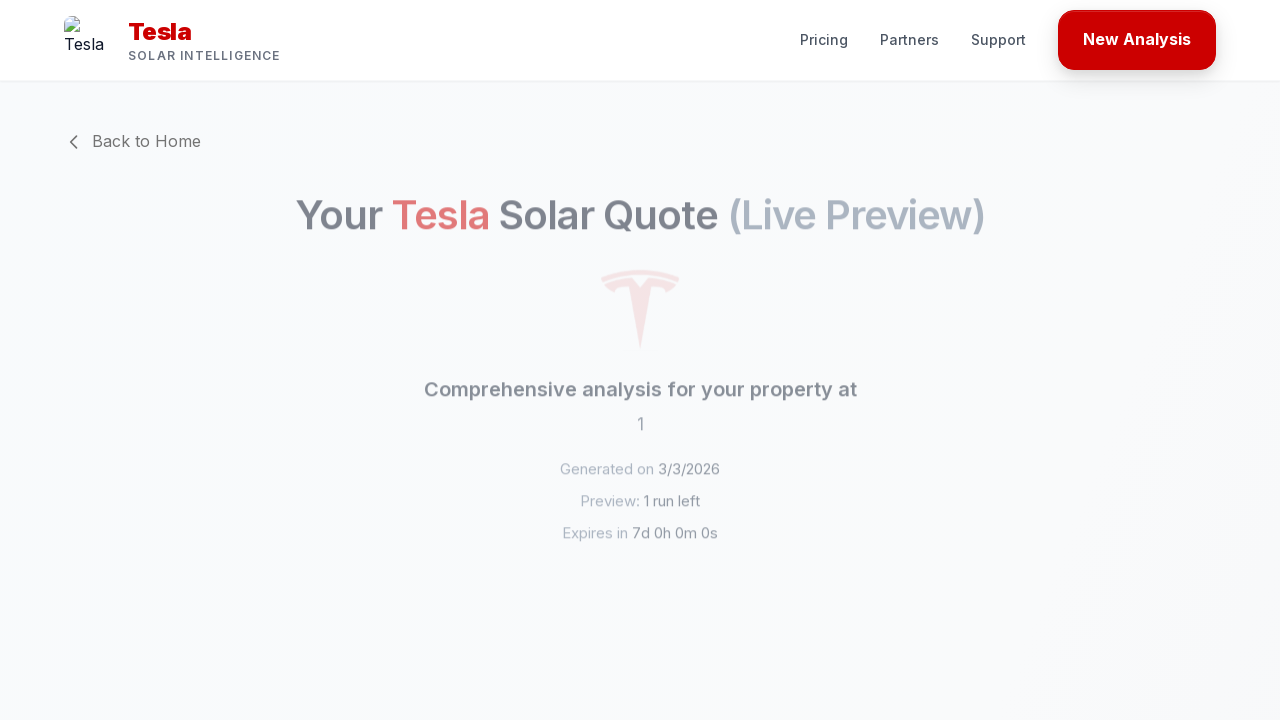

Waited for network idle on report page
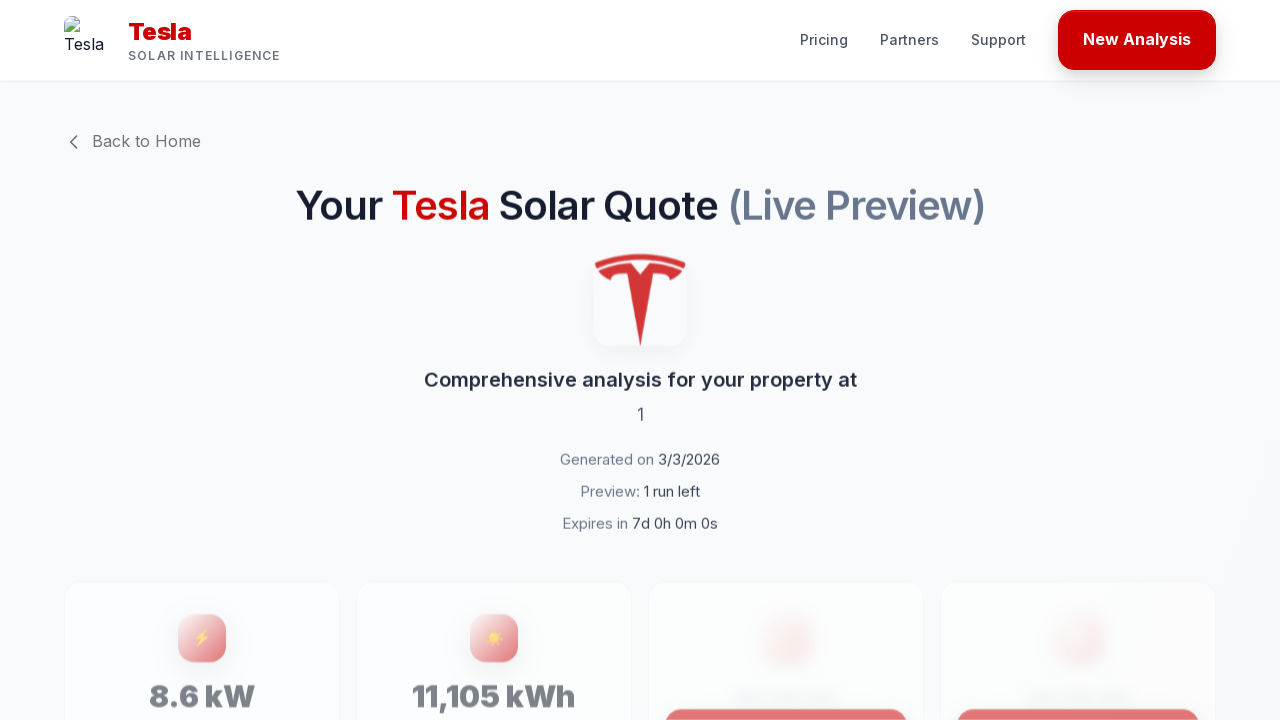

Waited 3 seconds for page to fully render
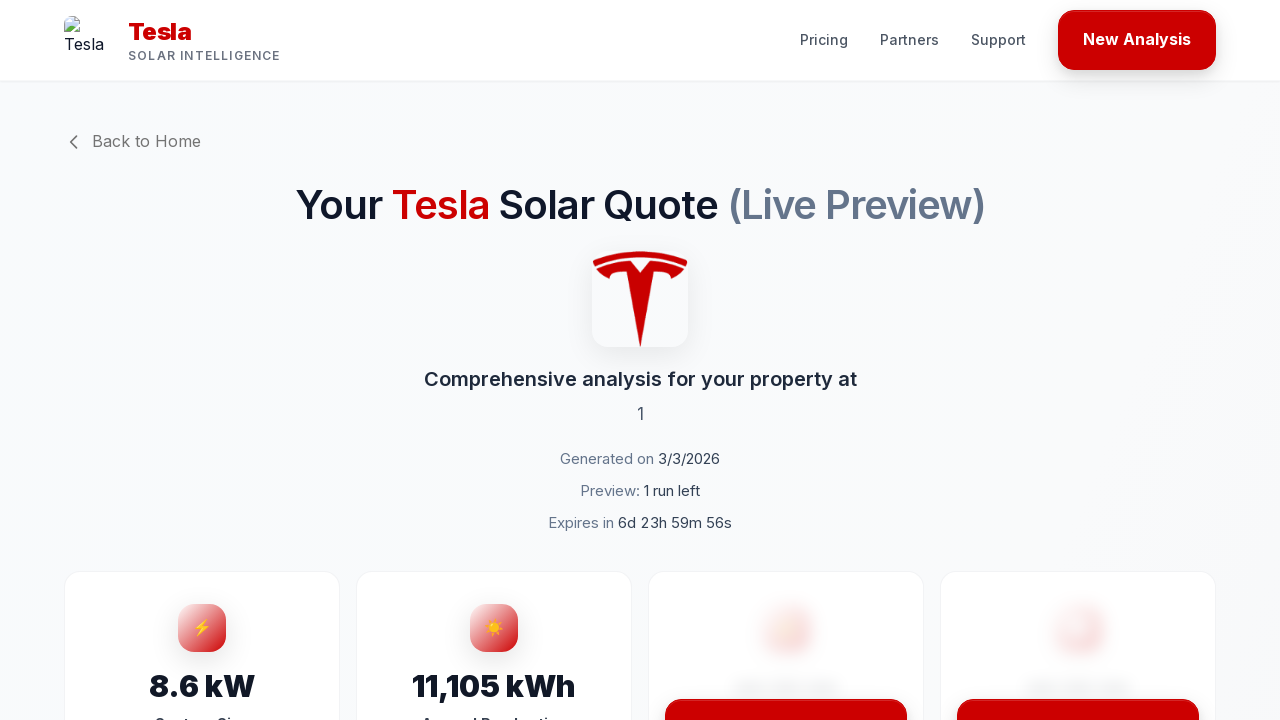

Clicked 'New Analysis' button to return to home page at (1137, 40) on text=New Analysis
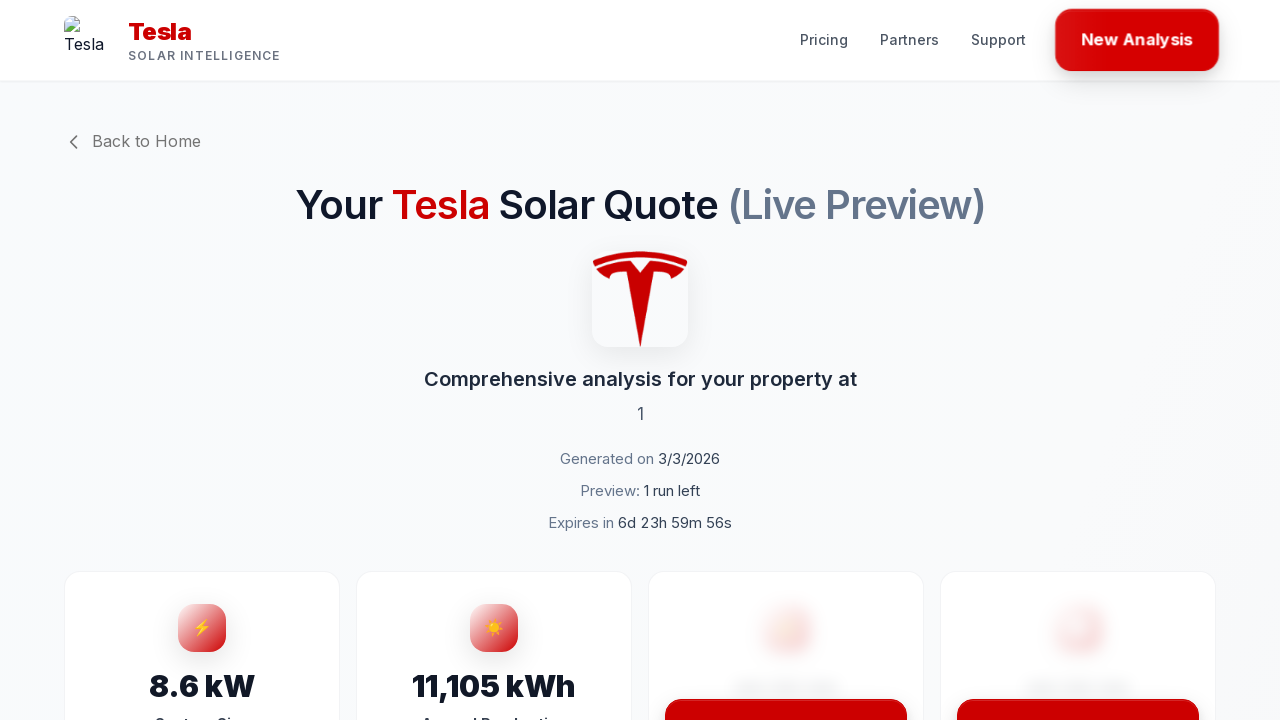

Waited for network idle on home page
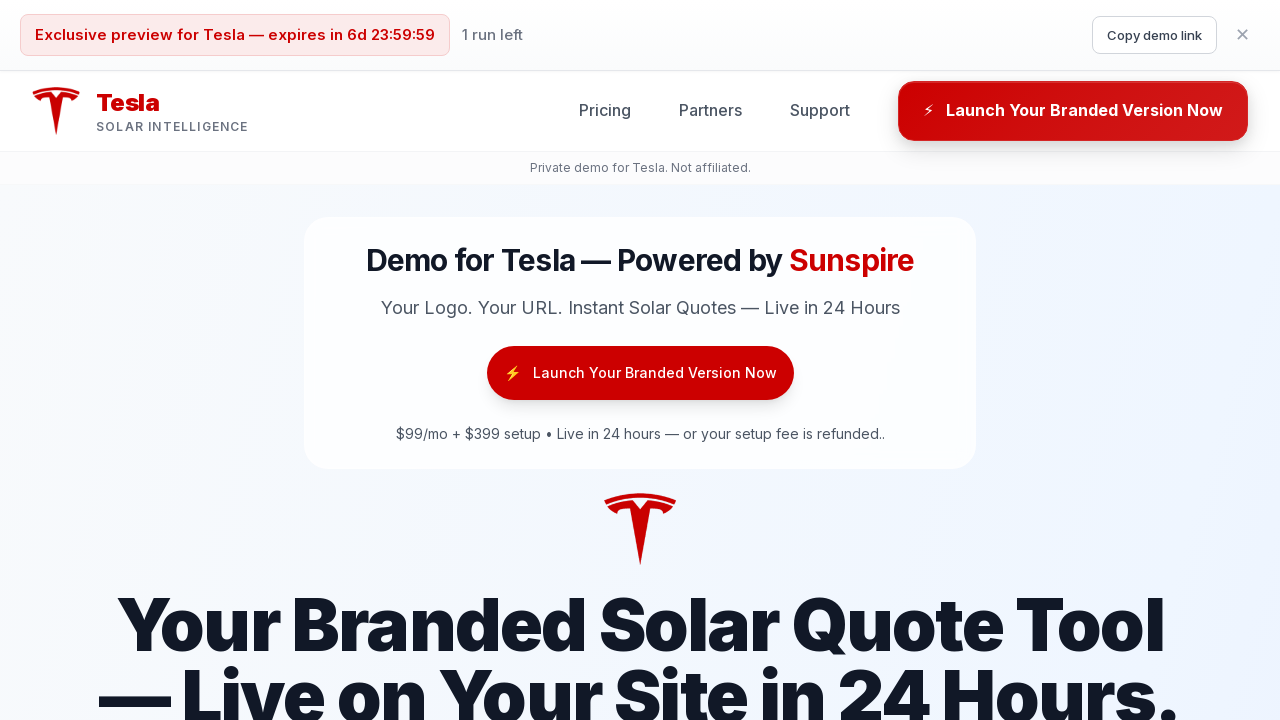

Waited 2 seconds for home page to fully render
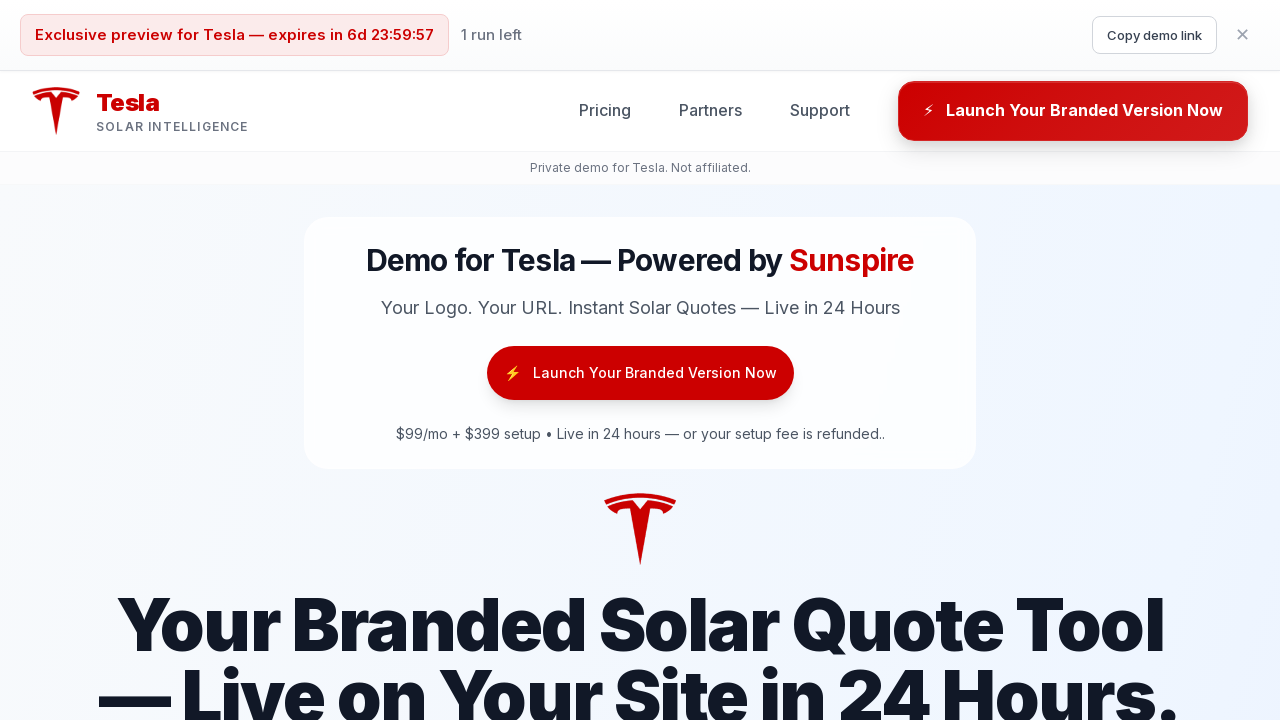

Verified UI elements present on home page by waiting for buttons
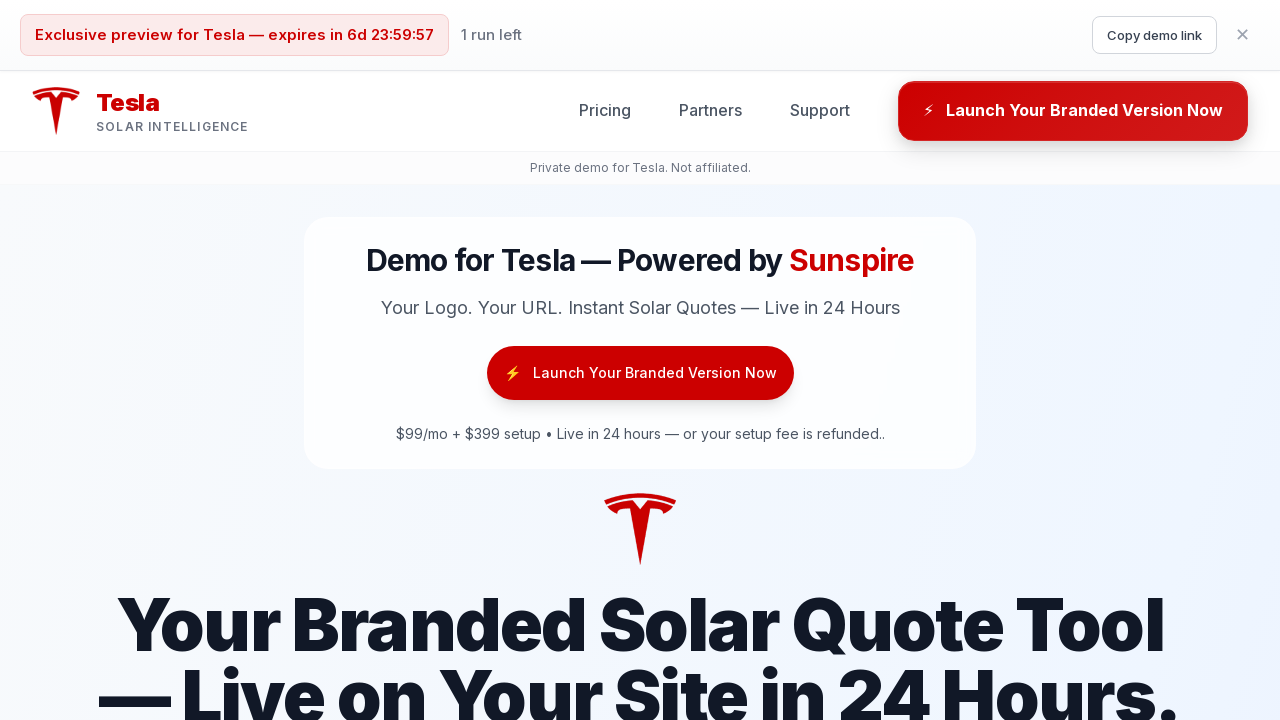

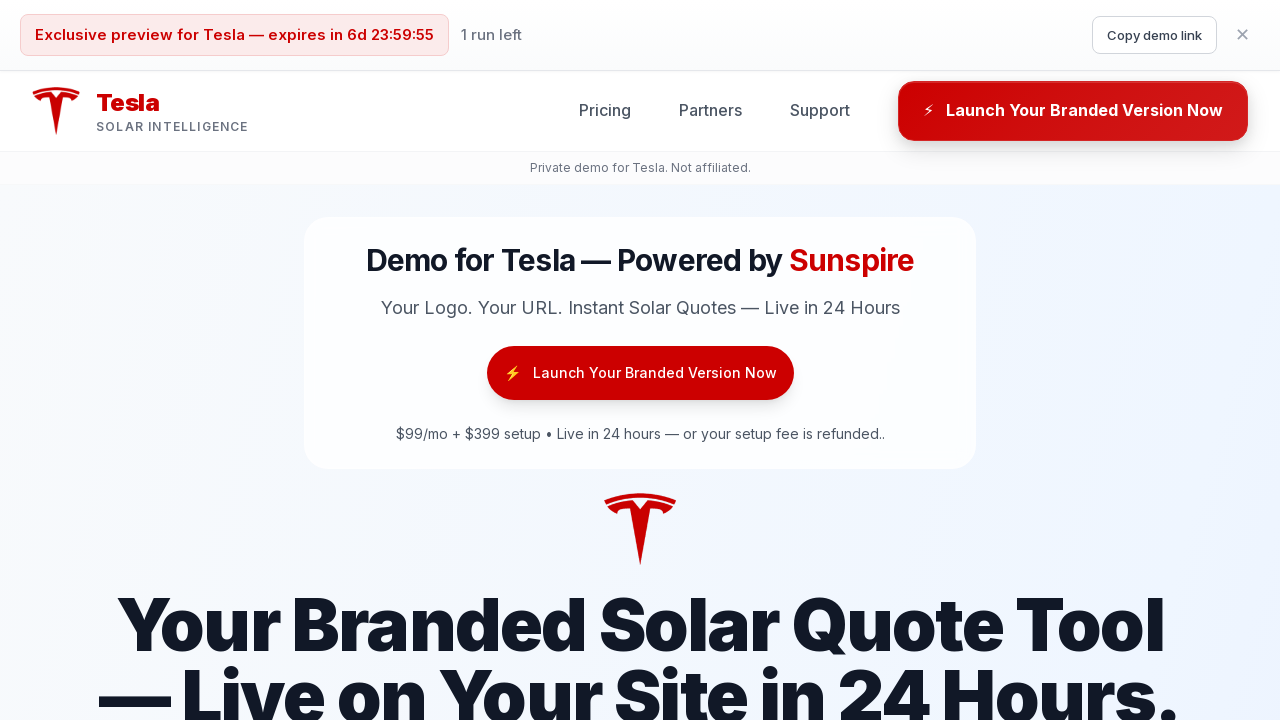